Tests JavaScript alert and confirm dialog handling by entering a name, triggering an alert and accepting it, then triggering a confirm dialog and dismissing it.

Starting URL: https://rahulshettyacademy.com/AutomationPractice/

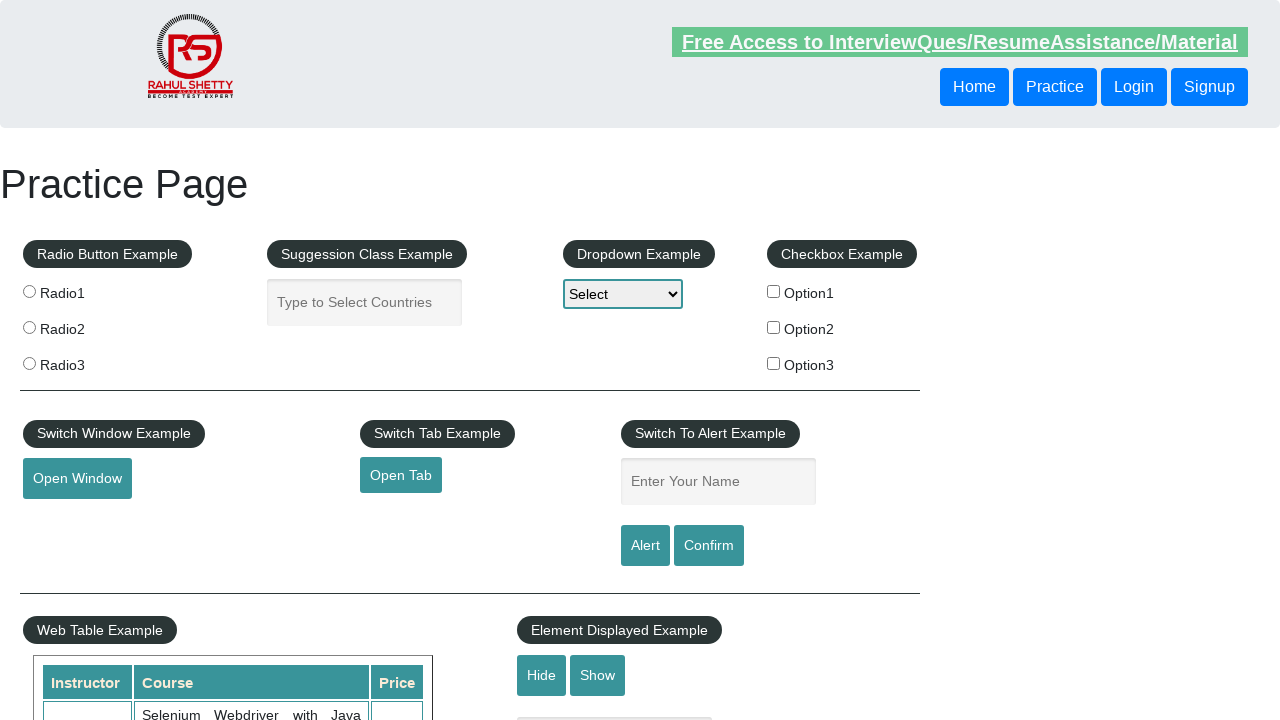

Filled name field with 'abc' on #name
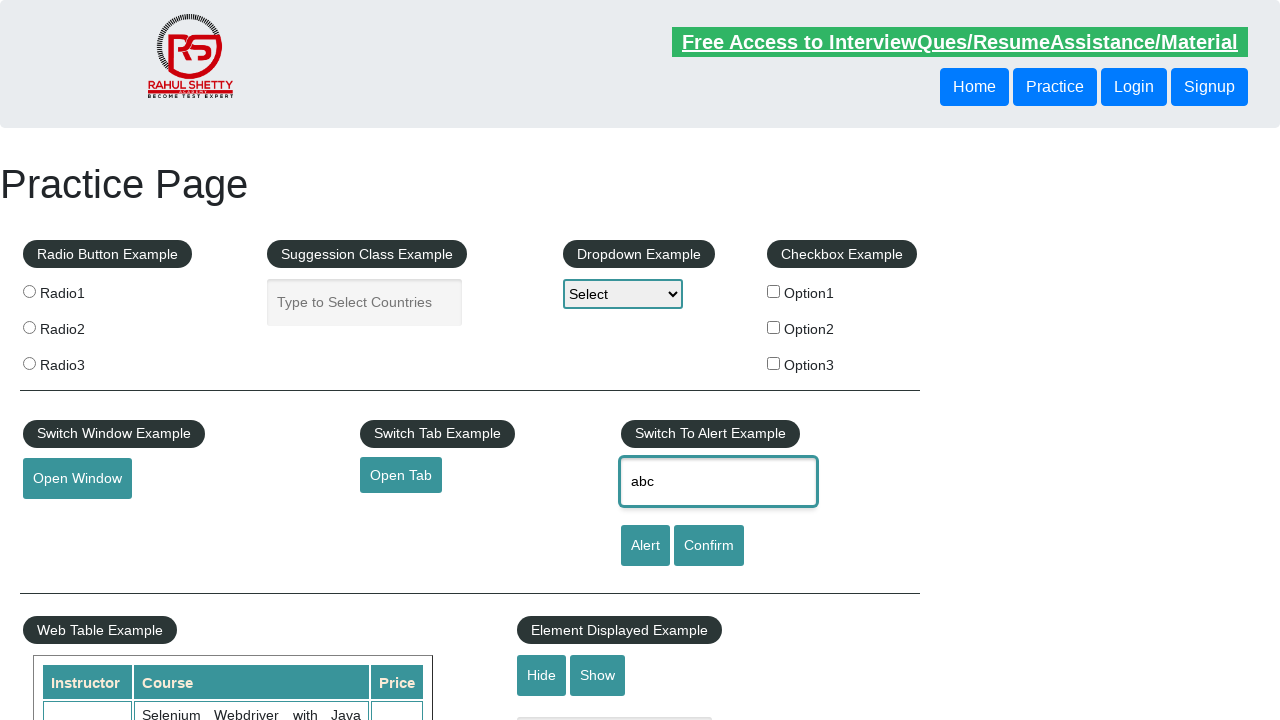

Clicked alert button to trigger JavaScript alert at (645, 546) on #alertbtn
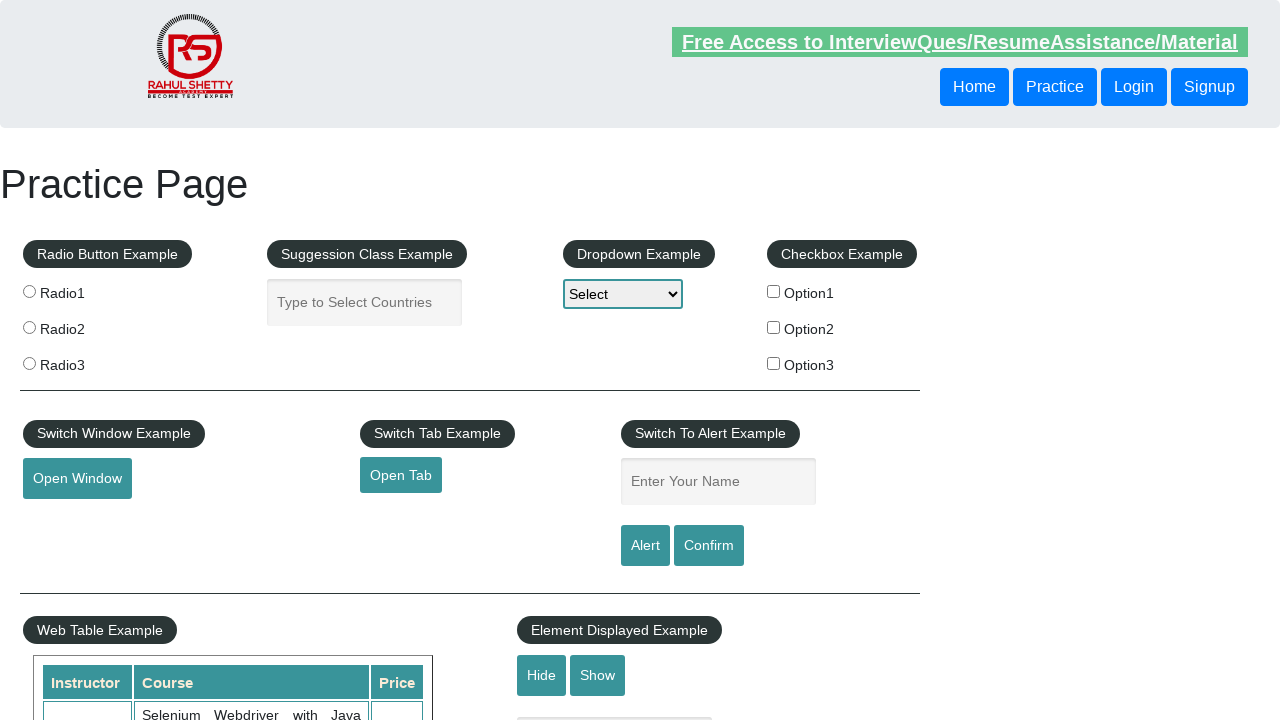

Set up dialog handler to accept alerts
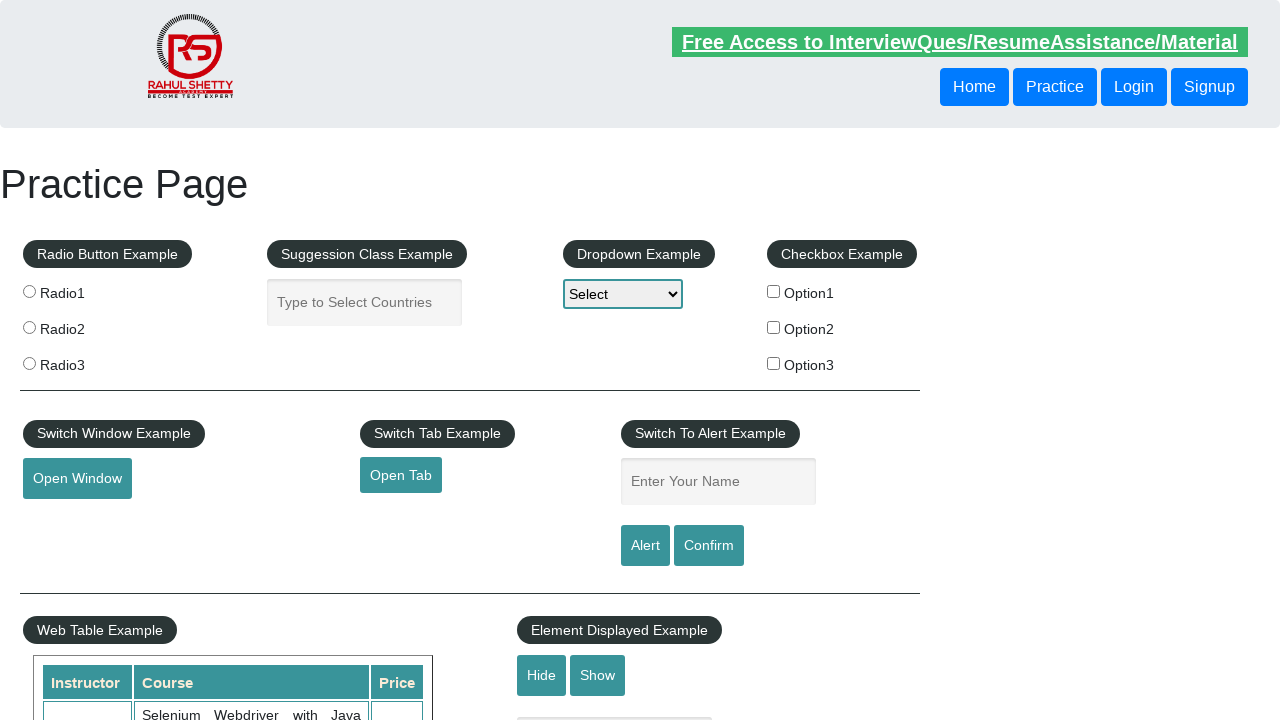

Filled name field again with 'abc' on #name
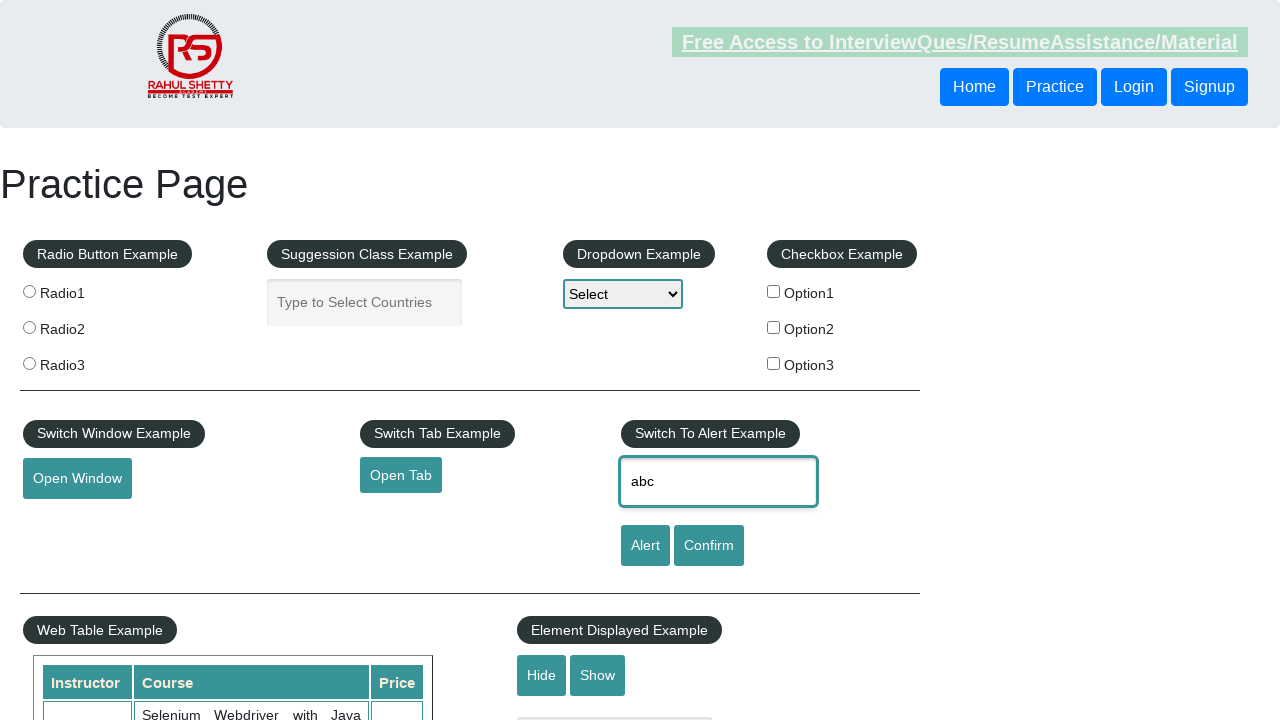

Clicked alert button to trigger alert dialog at (645, 546) on #alertbtn
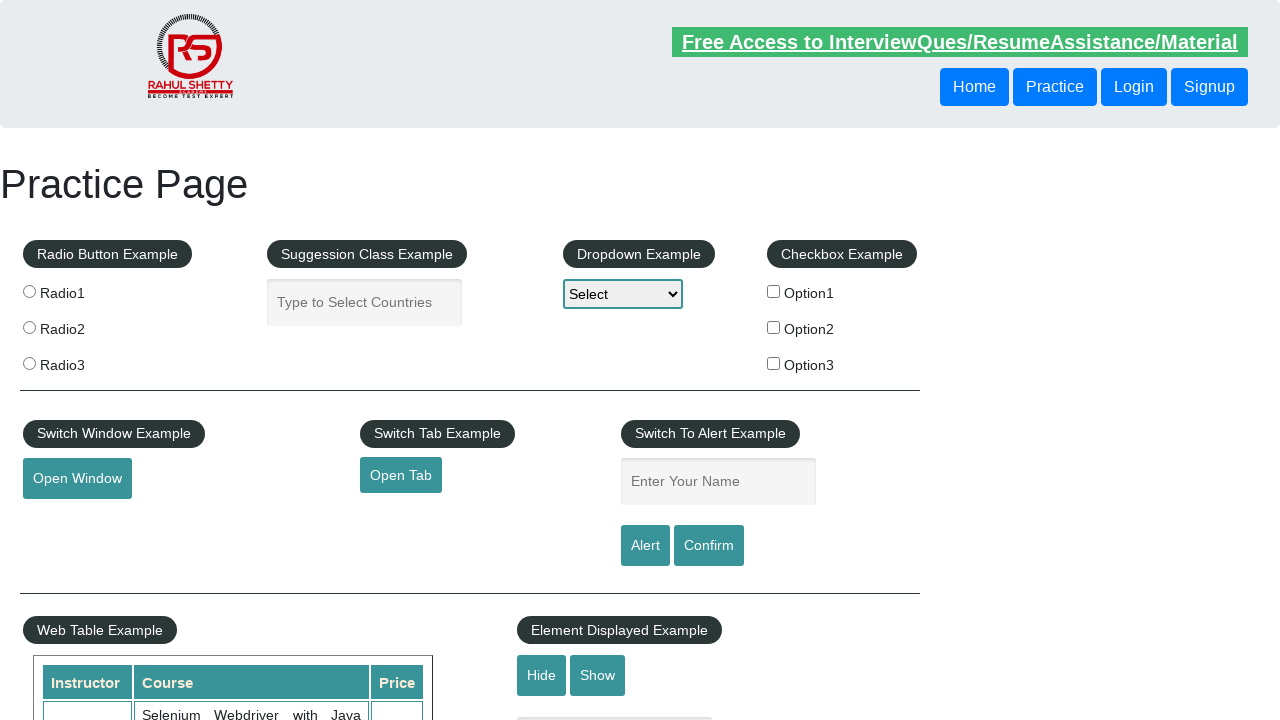

Waited 500ms for alert to be handled
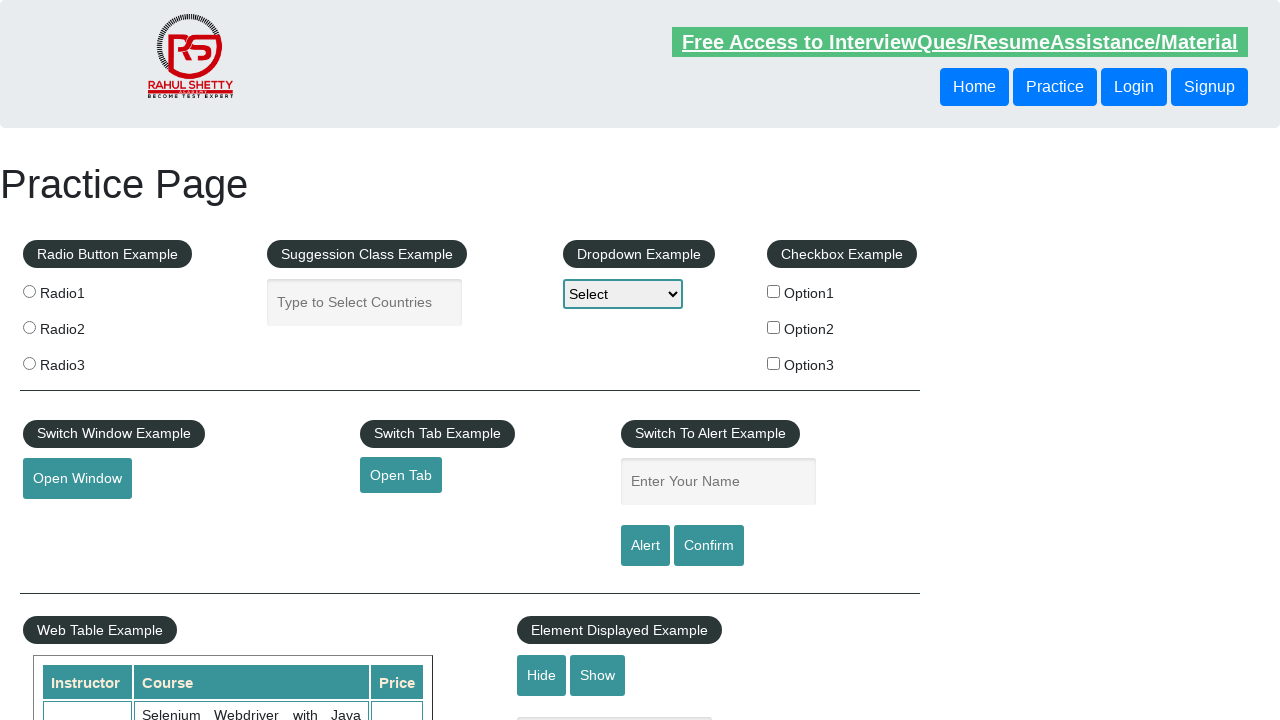

Filled name field with 'abc' for confirm dialog test on #name
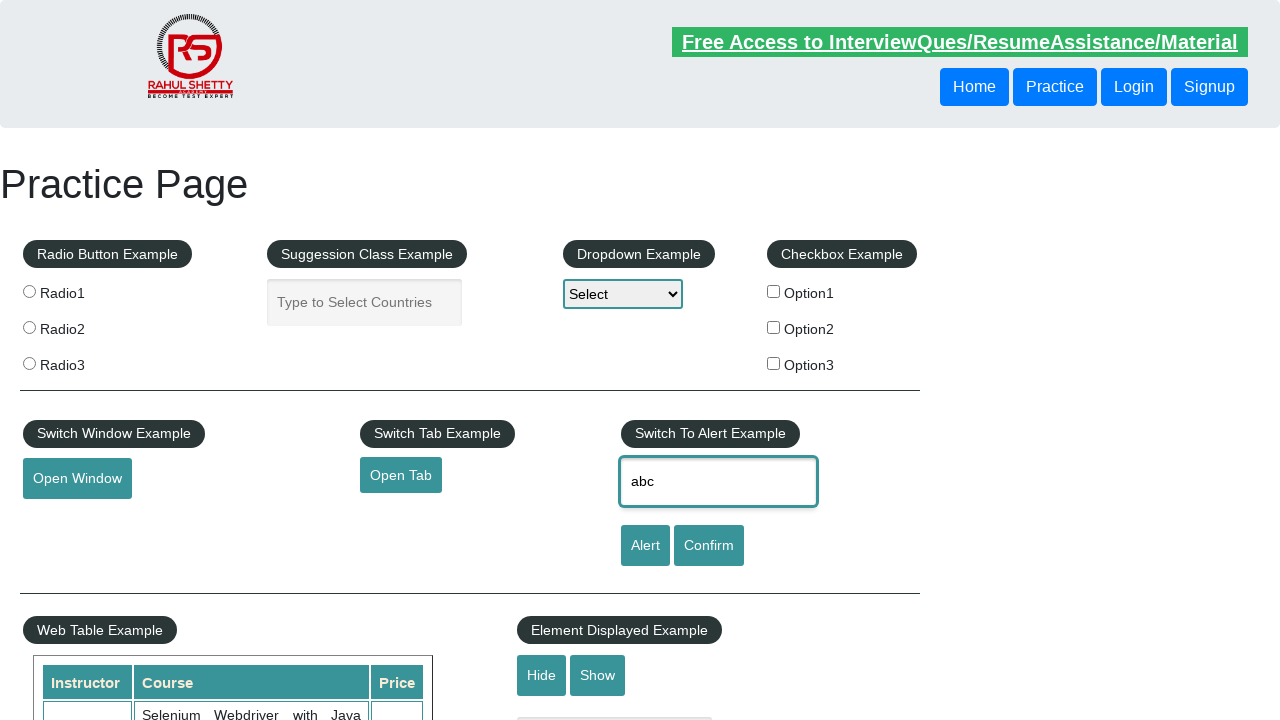

Set up dialog handler to dismiss confirm dialogs
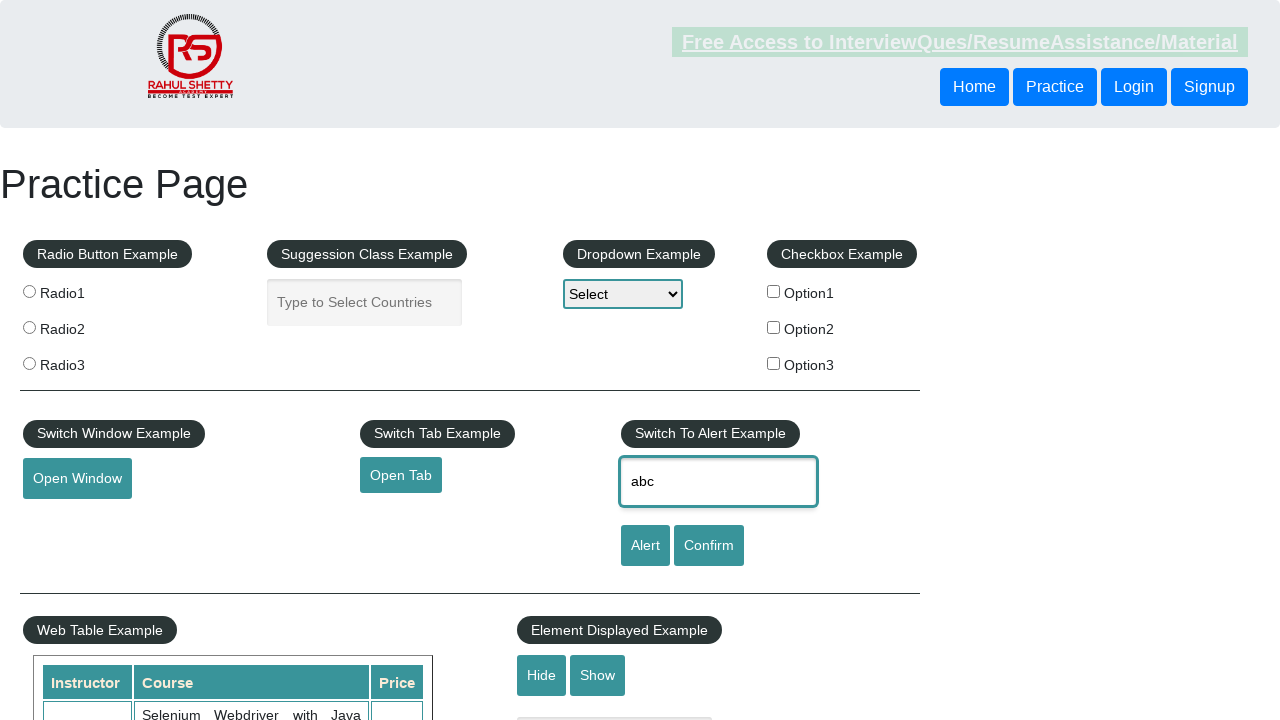

Clicked confirm button to trigger confirm dialog at (709, 546) on #confirmbtn
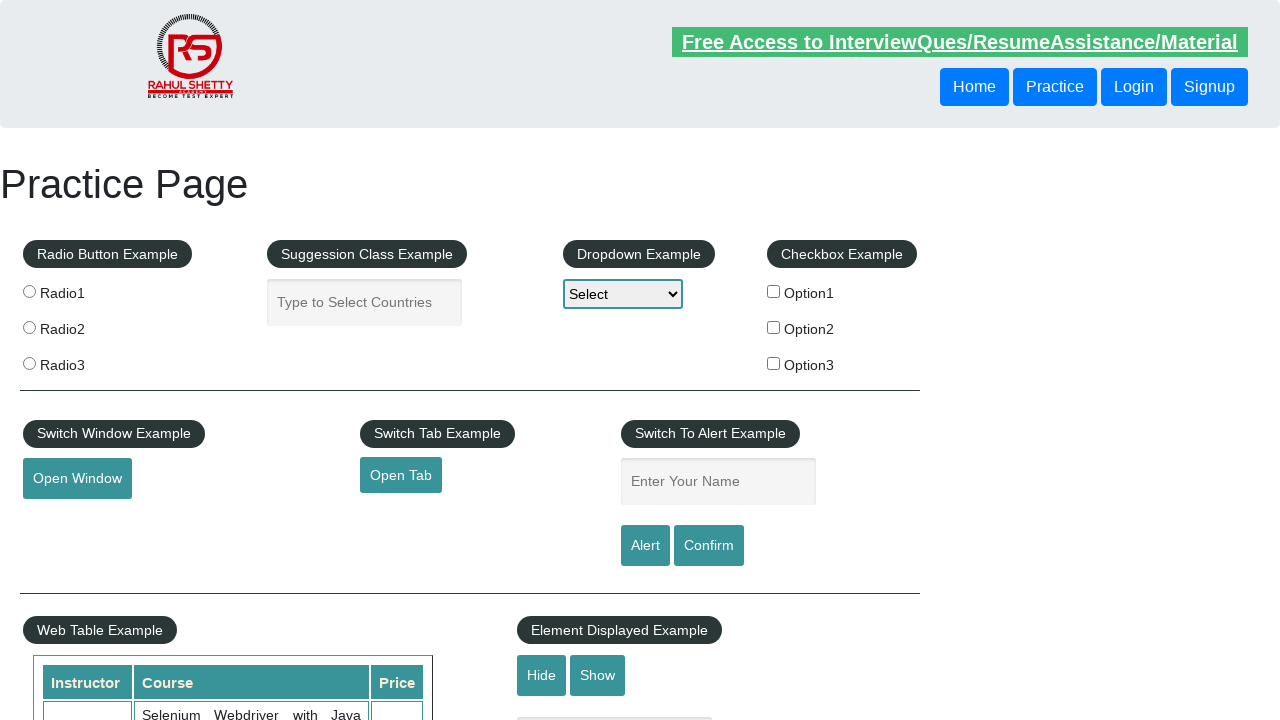

Waited 500ms for confirm dialog to be dismissed
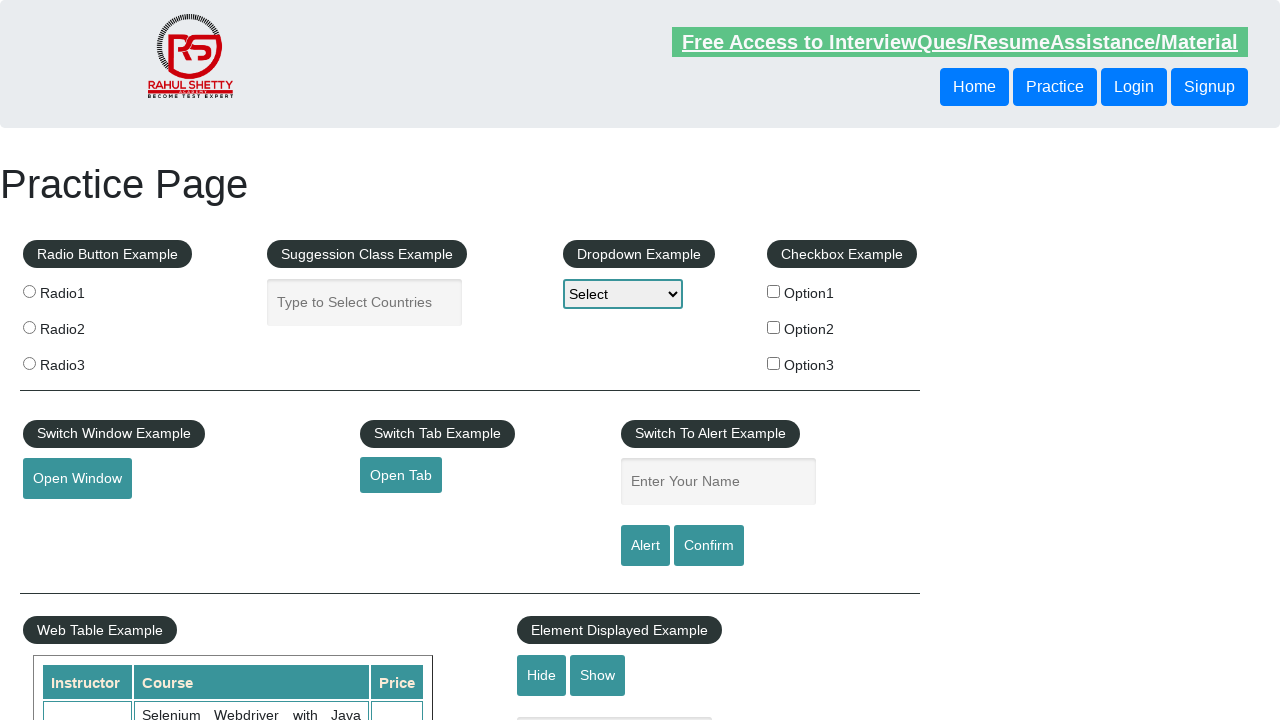

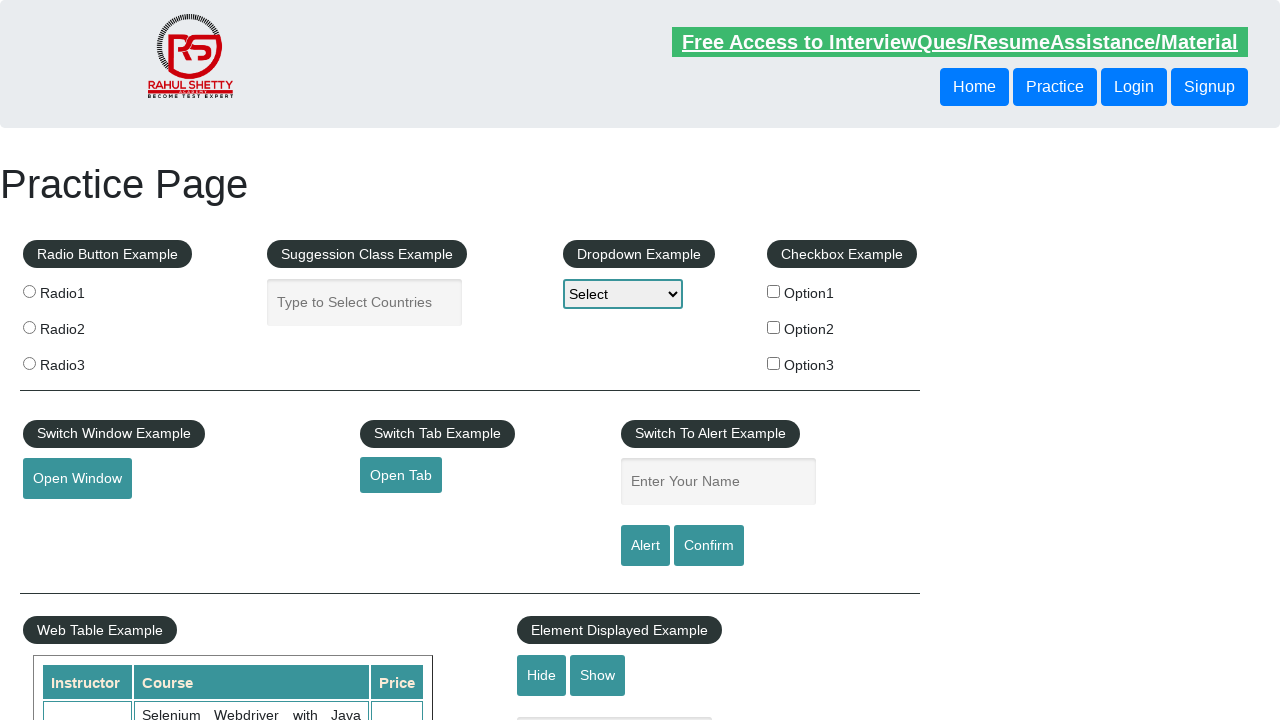